Tests radio button interactions by clicking three different radio buttons using different selector strategies (ID, CSS selector, and XPath)

Starting URL: https://formy-project.herokuapp.com/radiobutton

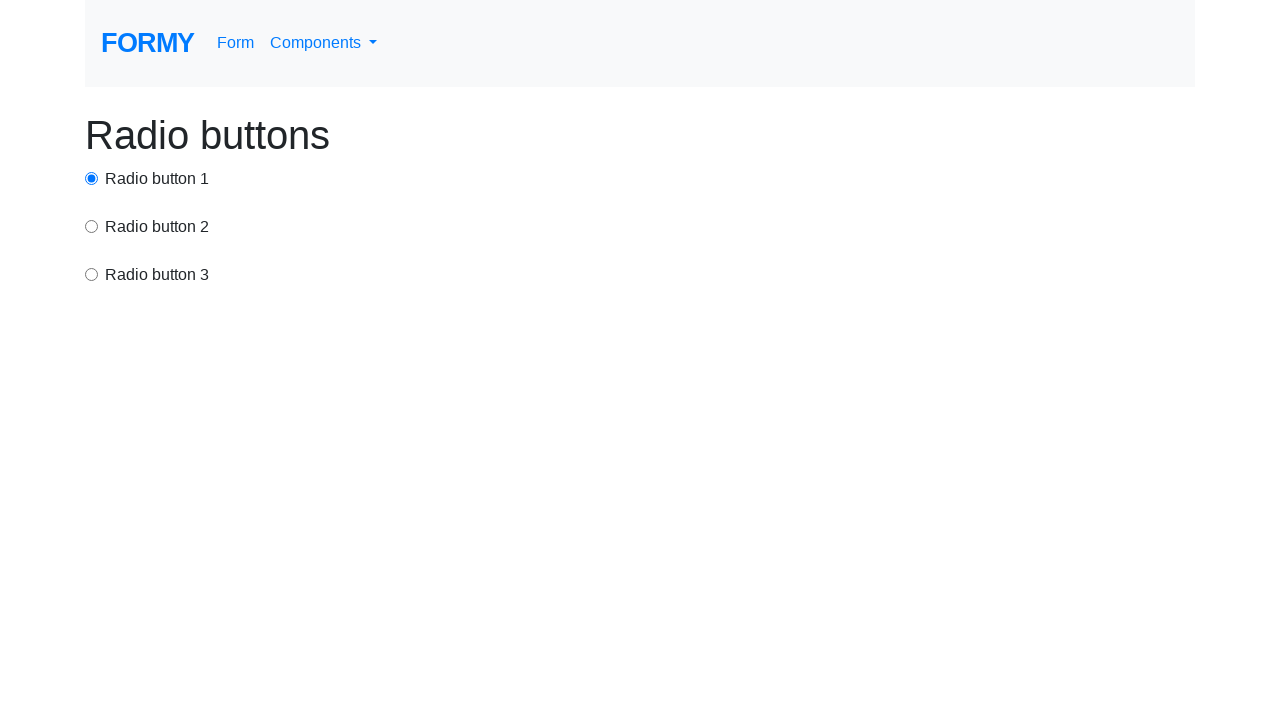

Clicked first radio button using ID selector at (92, 178) on #radio-button-1
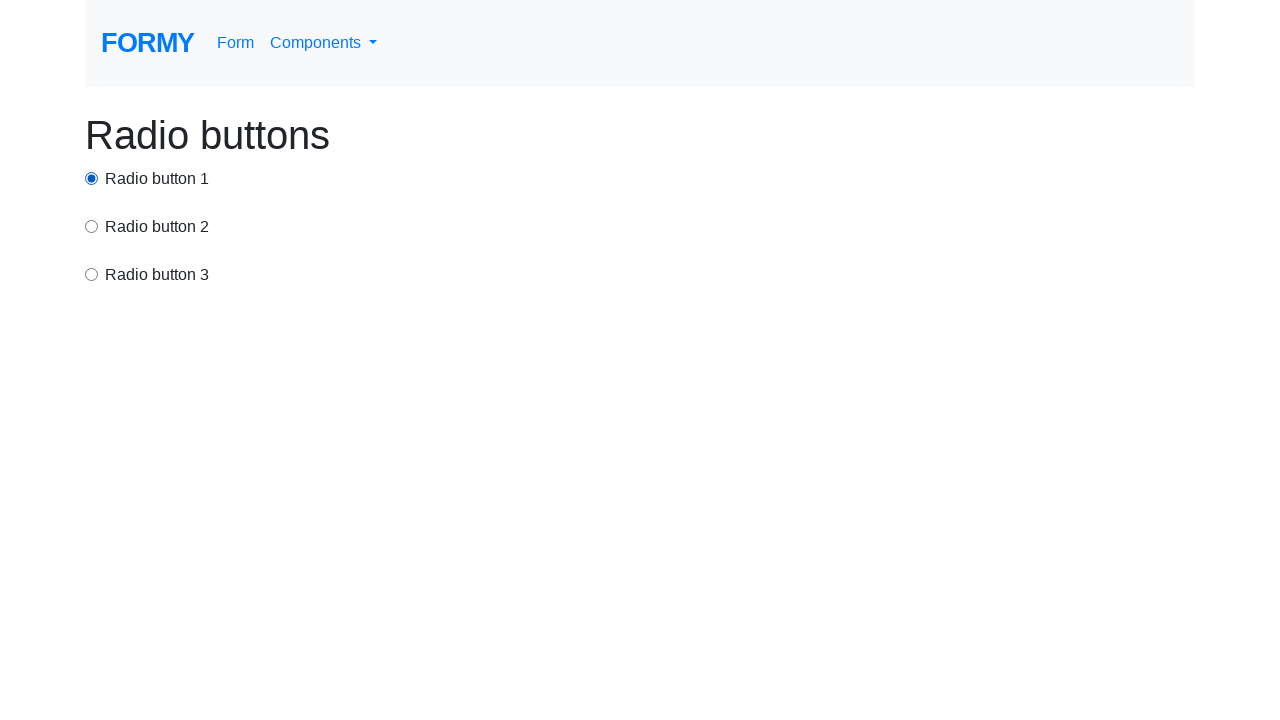

Clicked second radio button using CSS selector at (92, 226) on input[value='option2']
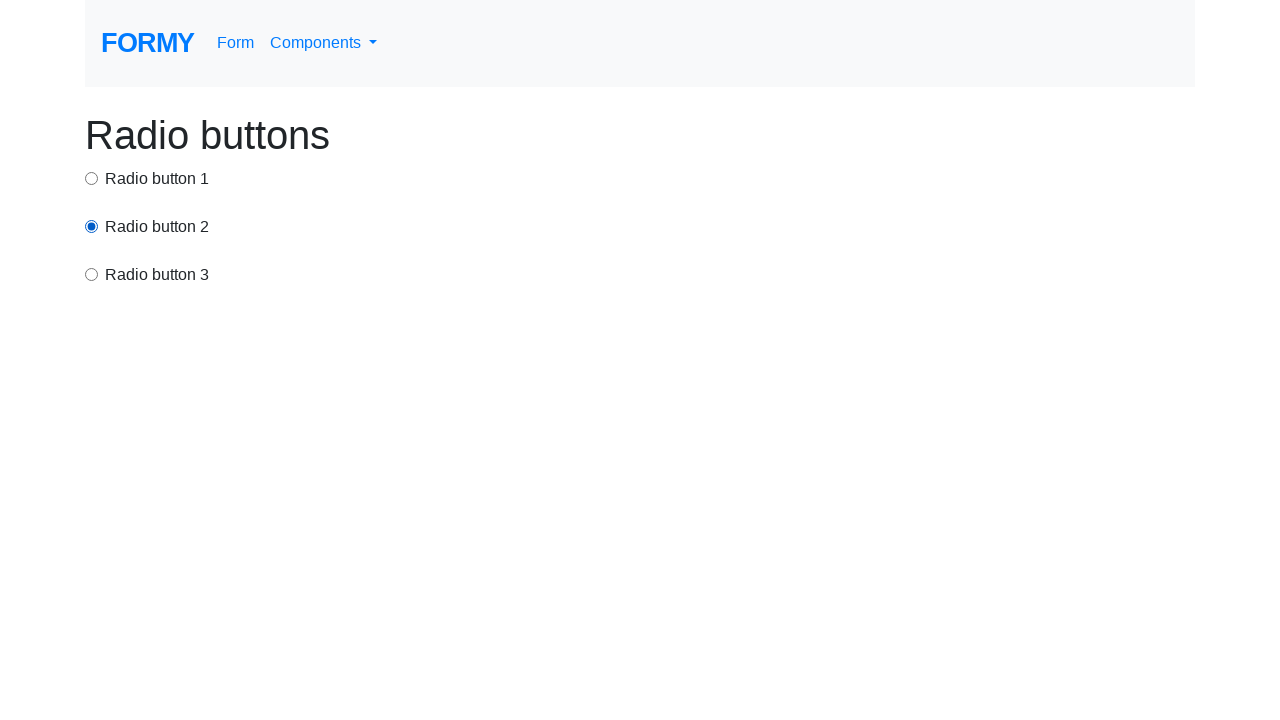

Clicked third radio button using XPath selector at (157, 275) on xpath=/html/body/div/div[3]/label
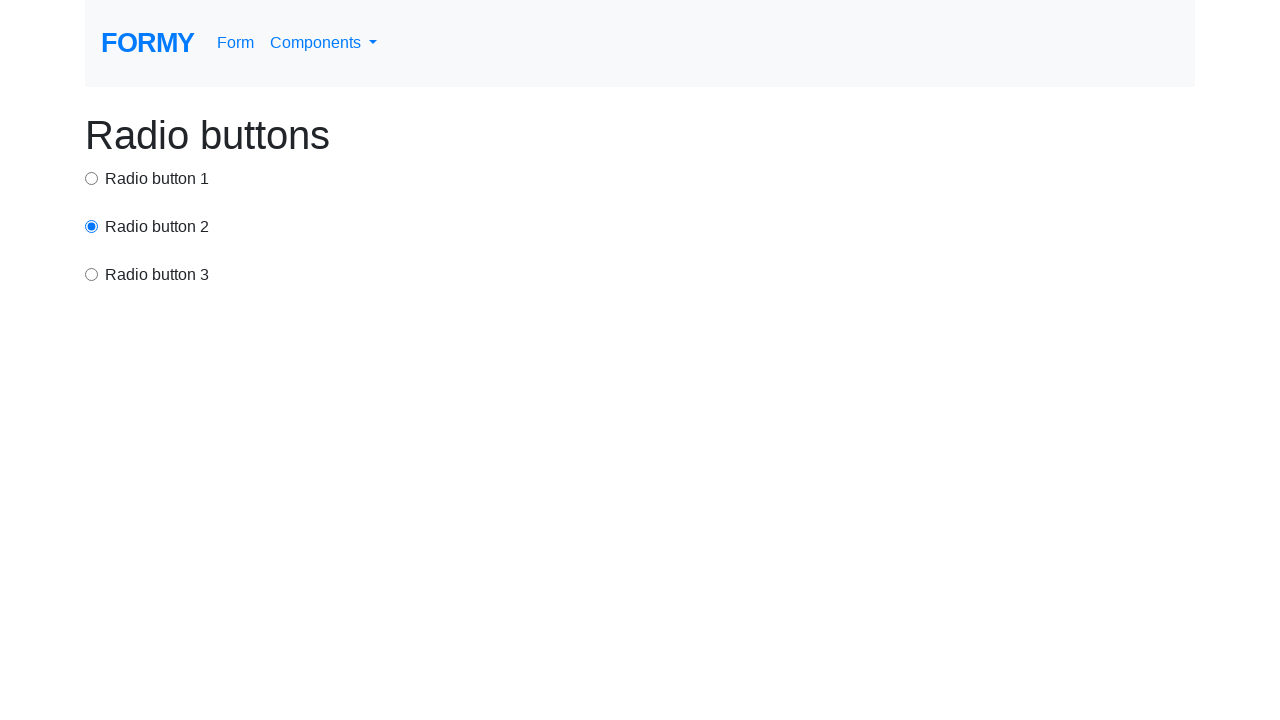

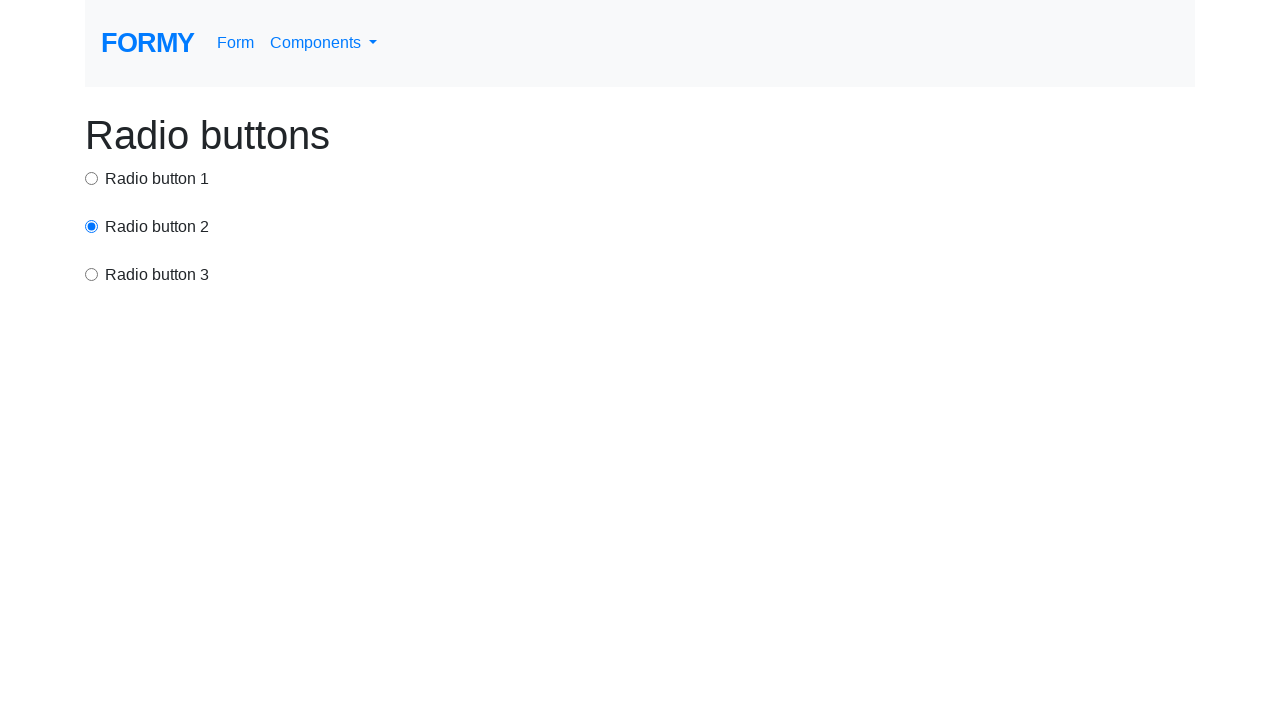